Tests link navigation by clicking a link with dynamically calculated text, then fills out a form with personal information (first name, last name, city, country) and submits it.

Starting URL: http://suninjuly.github.io/find_link_text

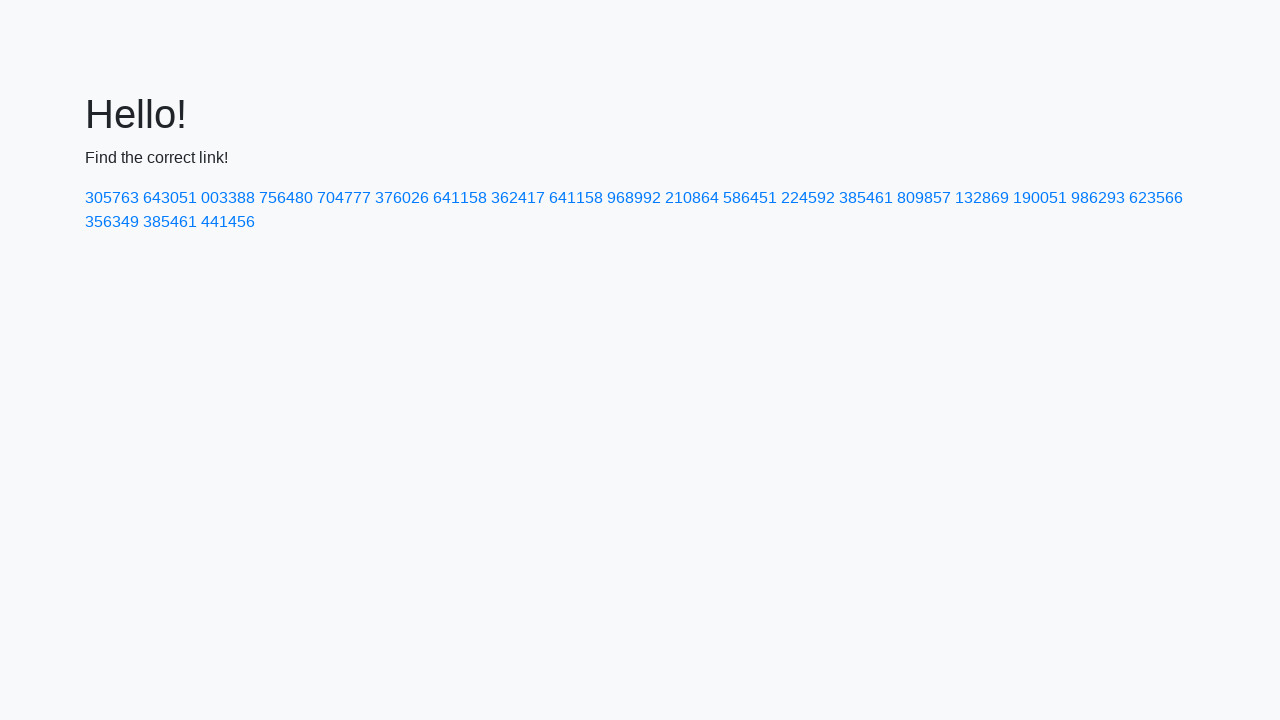

Clicked link with dynamically calculated text '224592' at (808, 198) on a:text-is('224592')
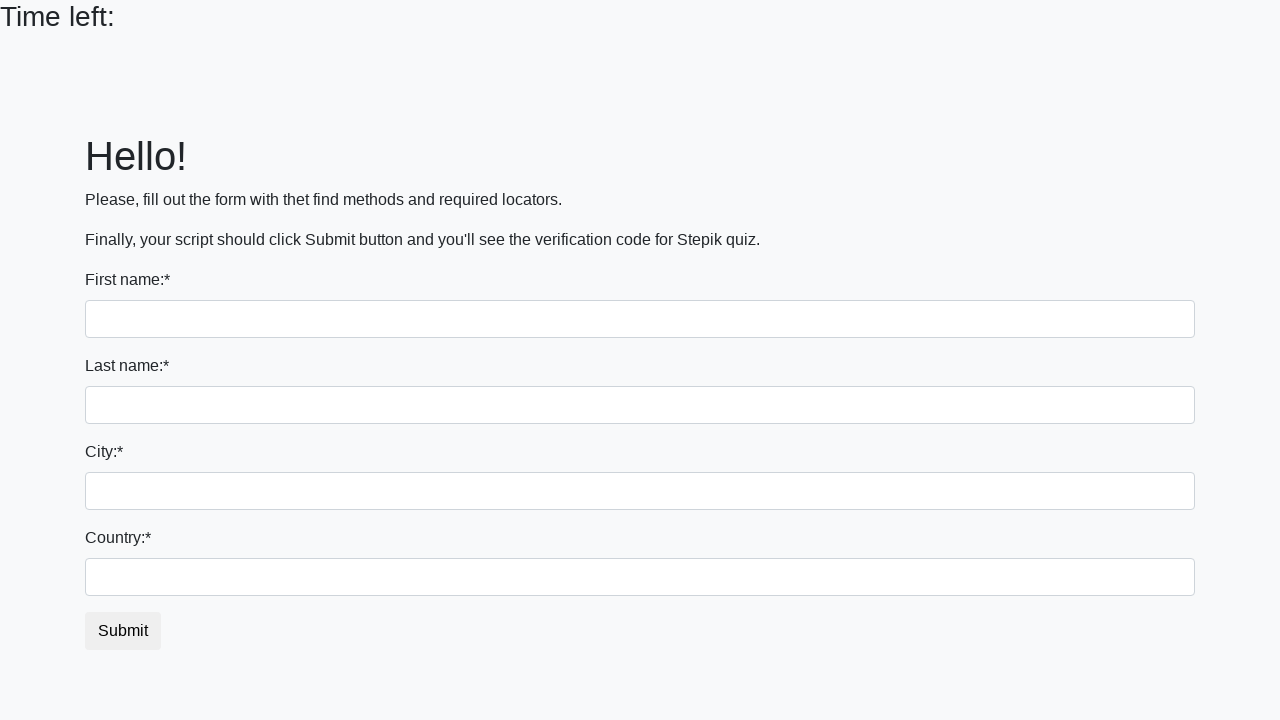

Filled first name field with 'Ivan' on input
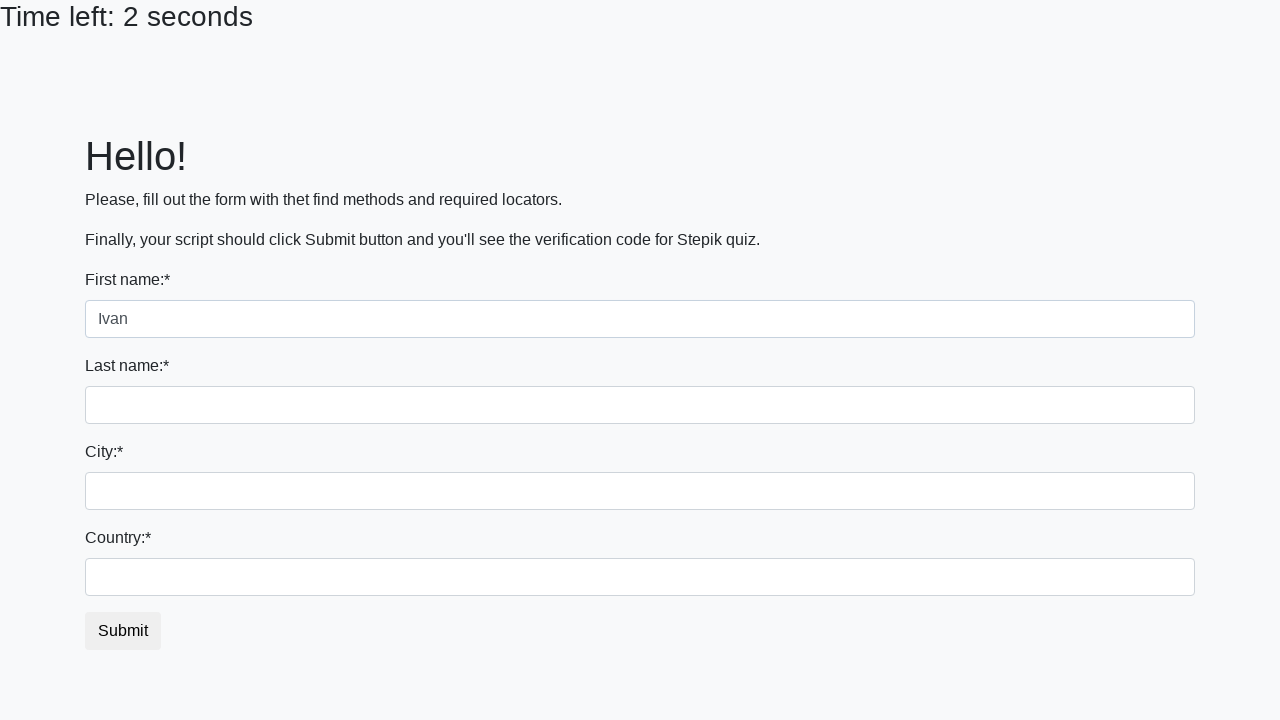

Filled last name field with 'Petrov' on input[name='last_name']
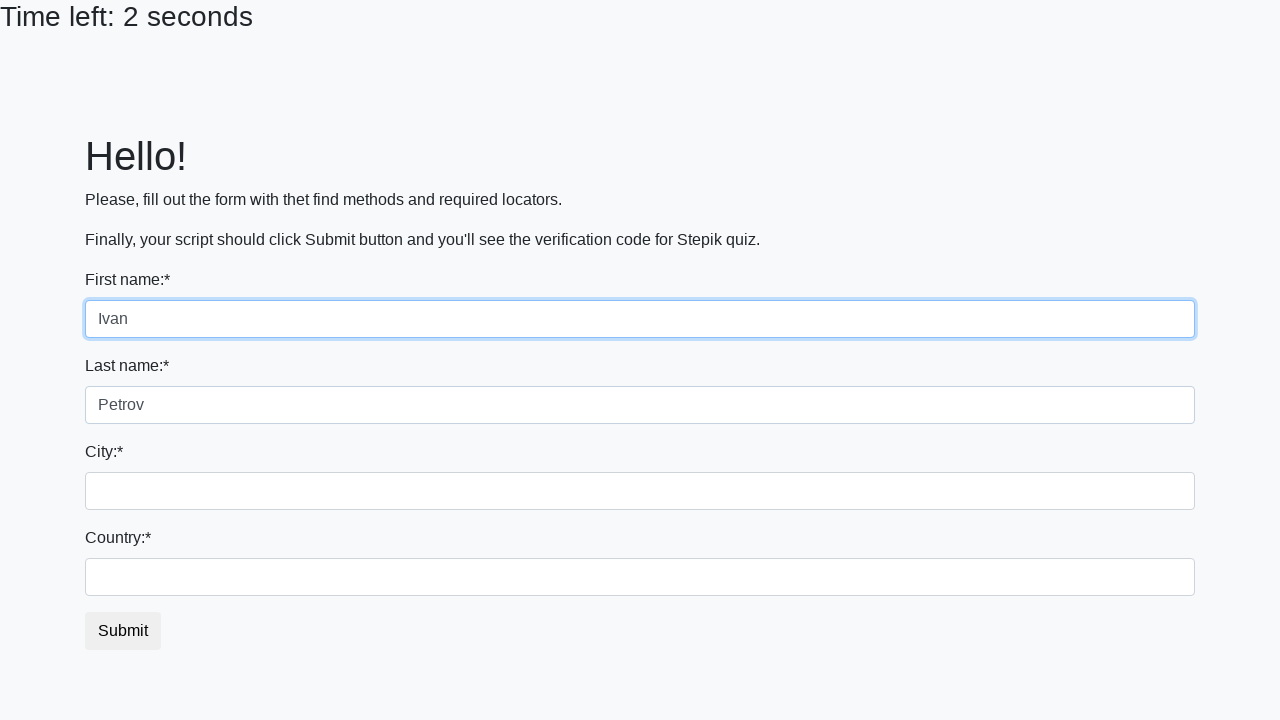

Filled city field with 'Smolensk' on .city
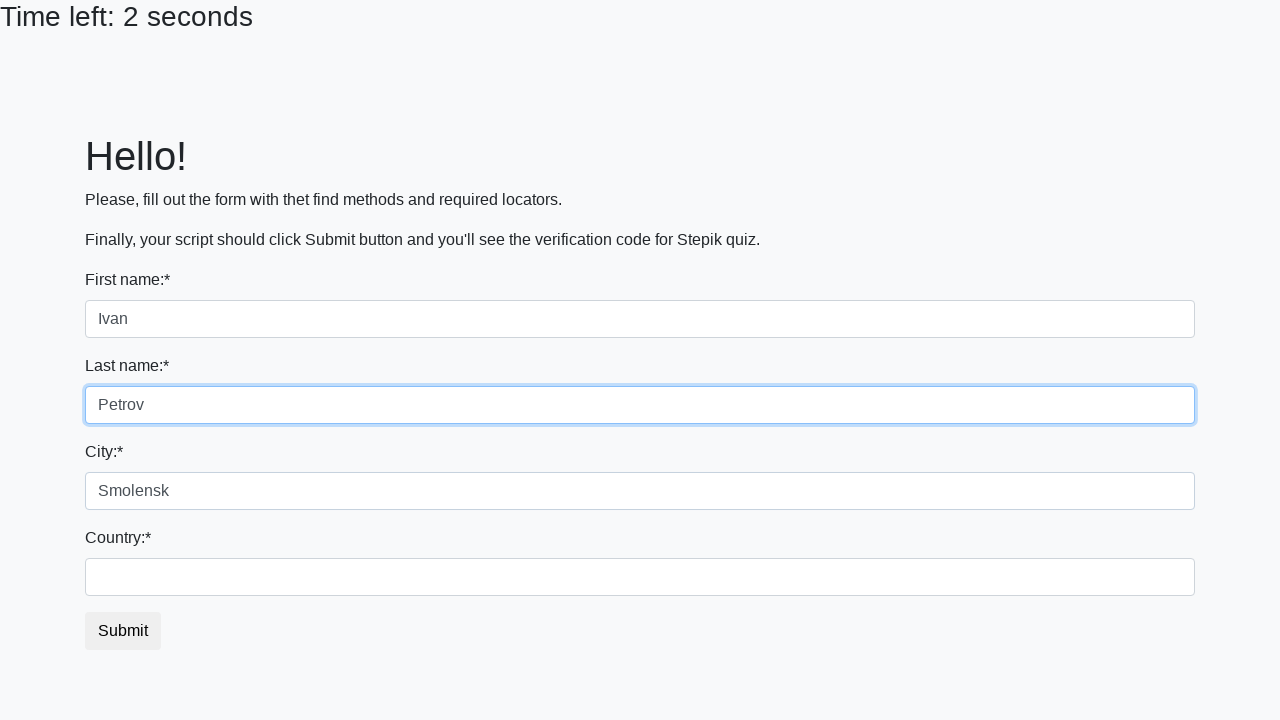

Filled country field with 'Russia' on #country
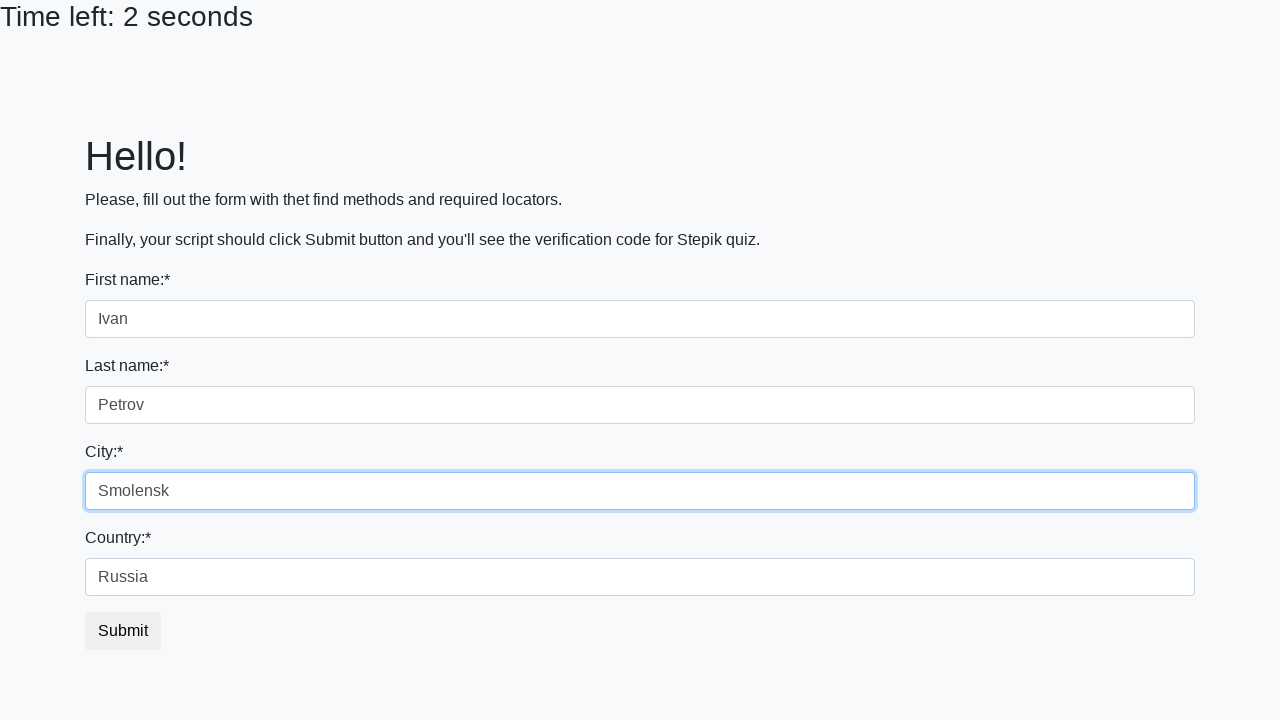

Clicked submit button to complete form submission at (123, 631) on button.btn
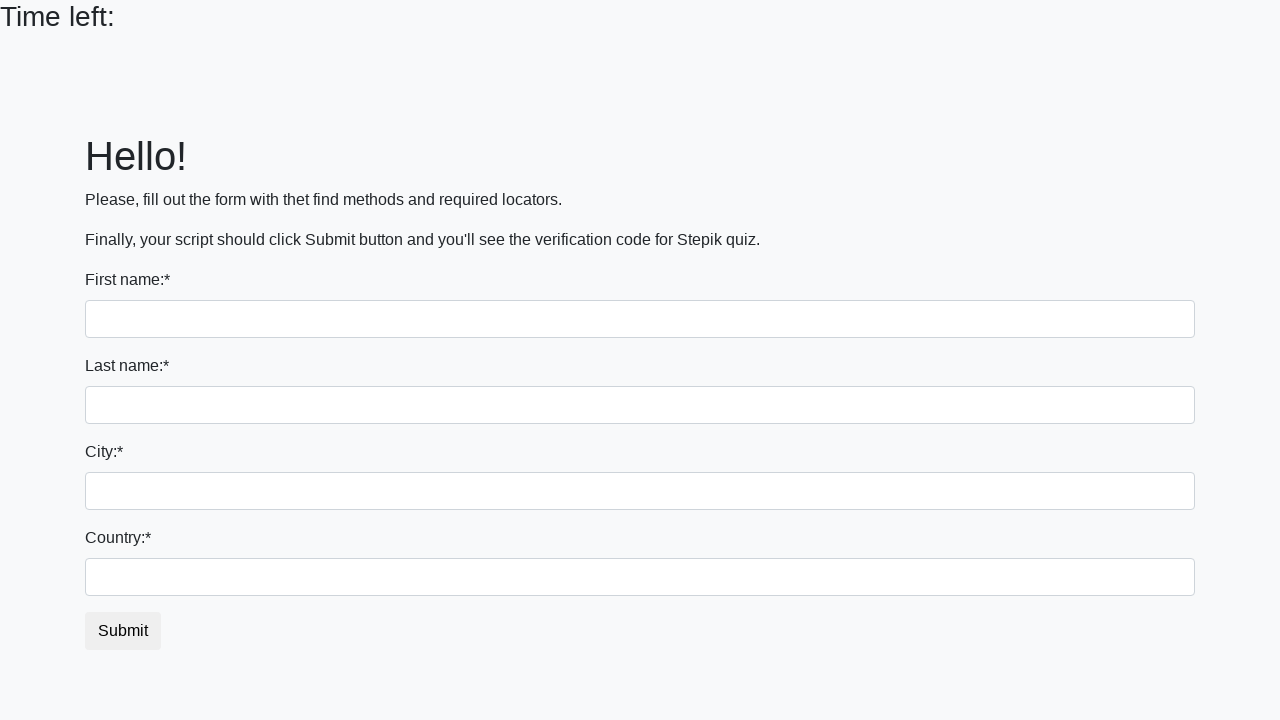

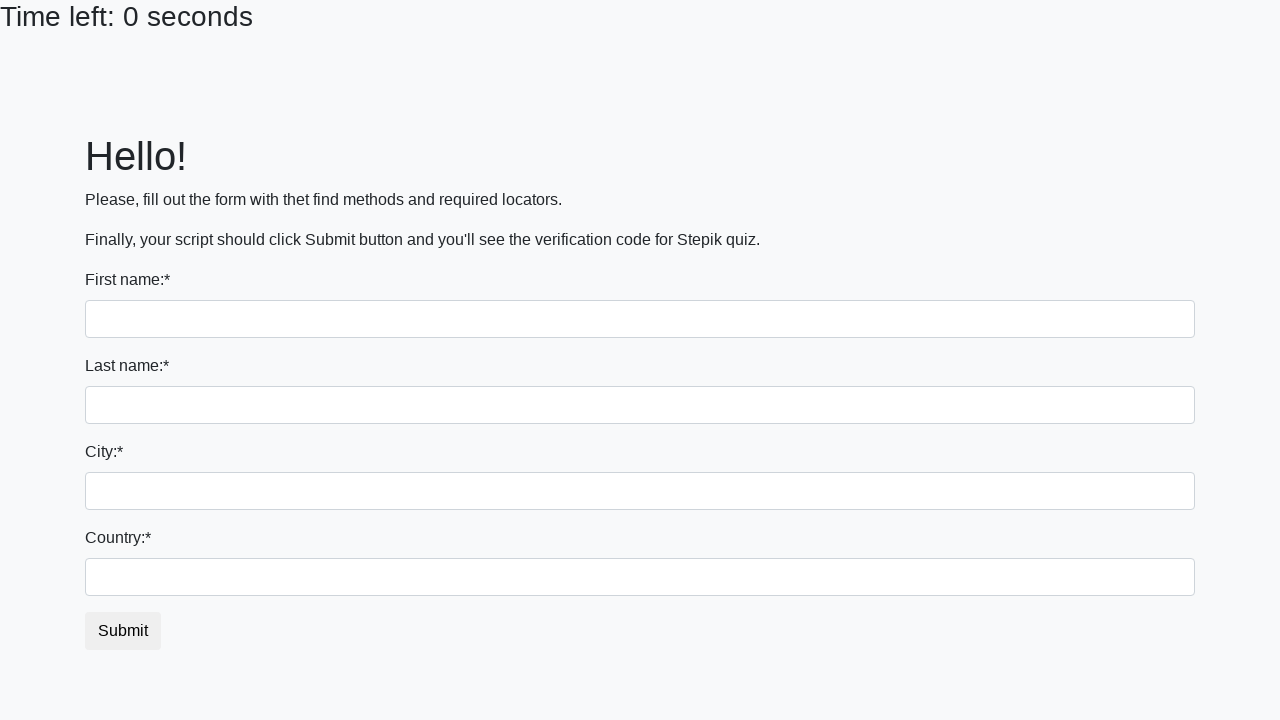